Tests drag and drop functionality by dragging an element to two different drop targets

Starting URL: https://axafrance.github.io/webengine-dotnet/demo/Test.html

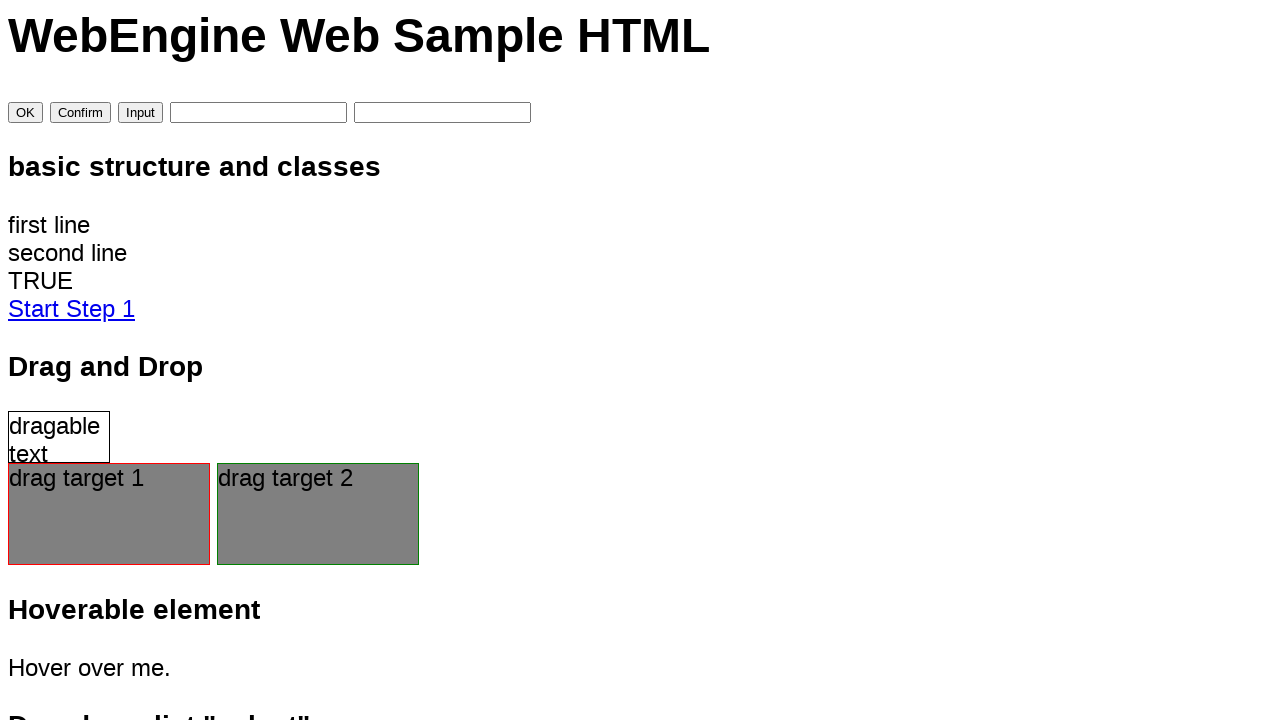

Retrieved initial text content of draggable element
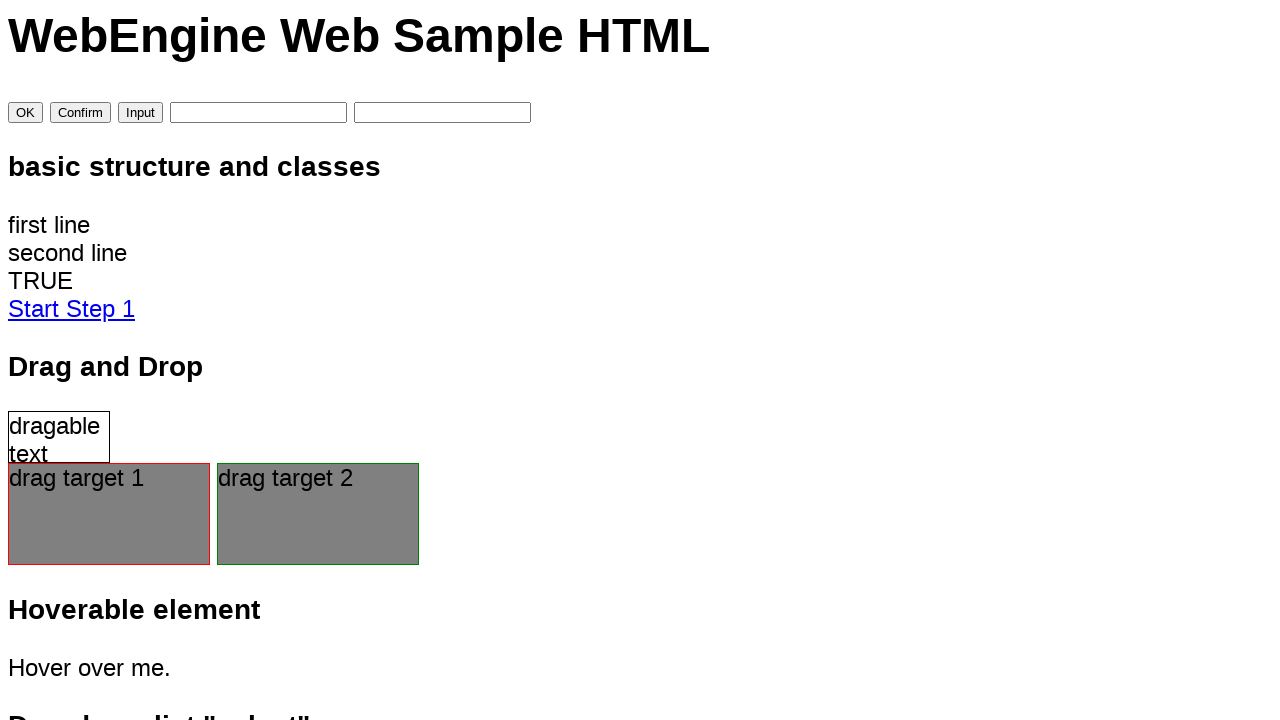

Dragged element to first drop target (divDrop1) at (109, 514)
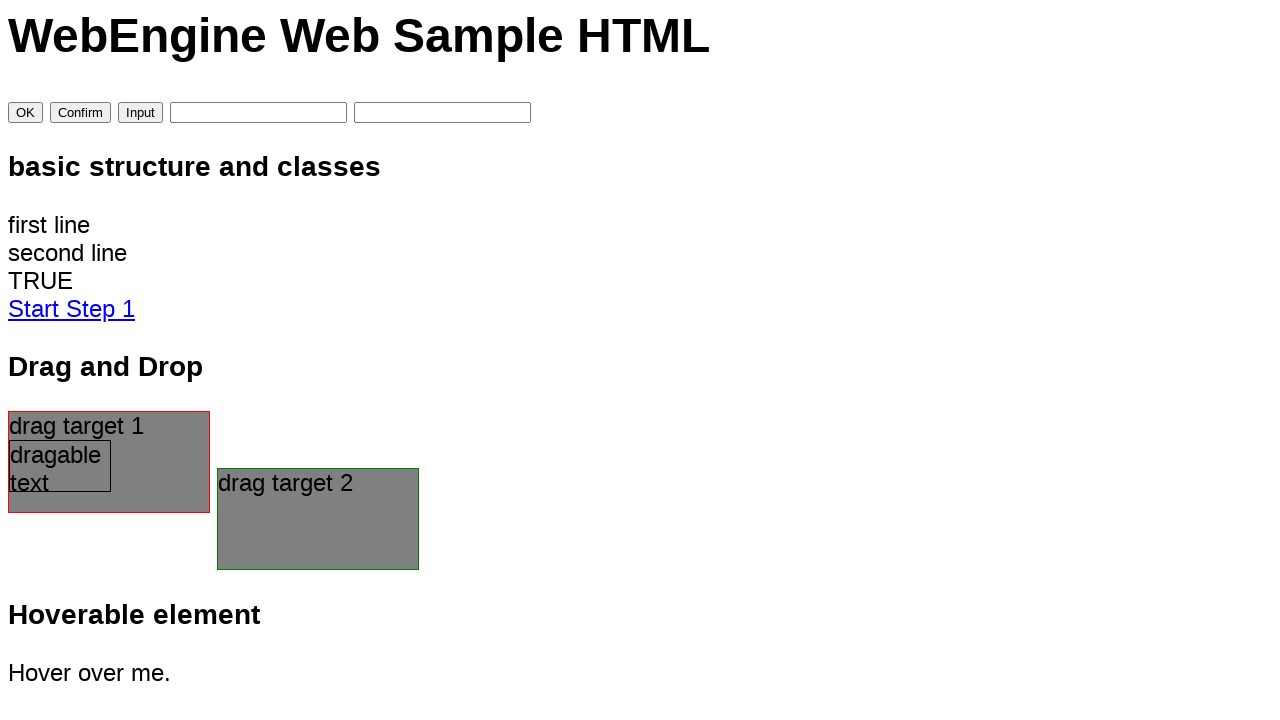

Retrieved text content from first drop target
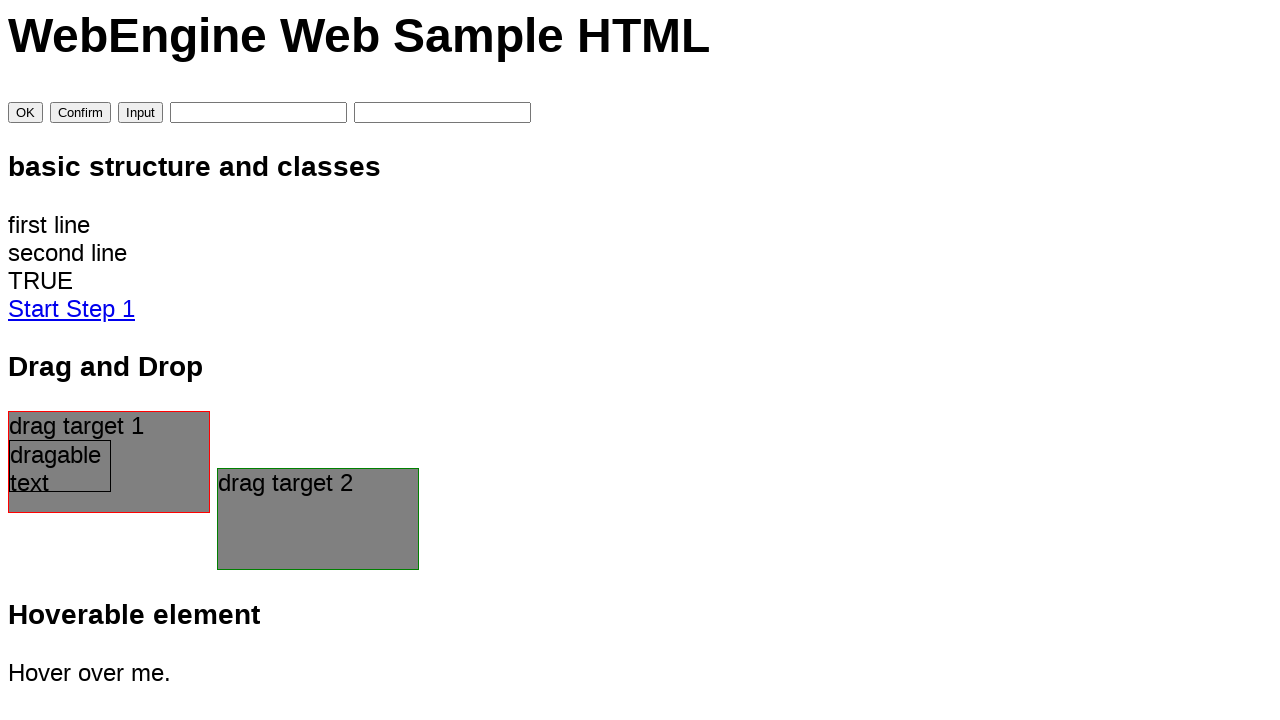

Verified that dragged element text is in first drop target
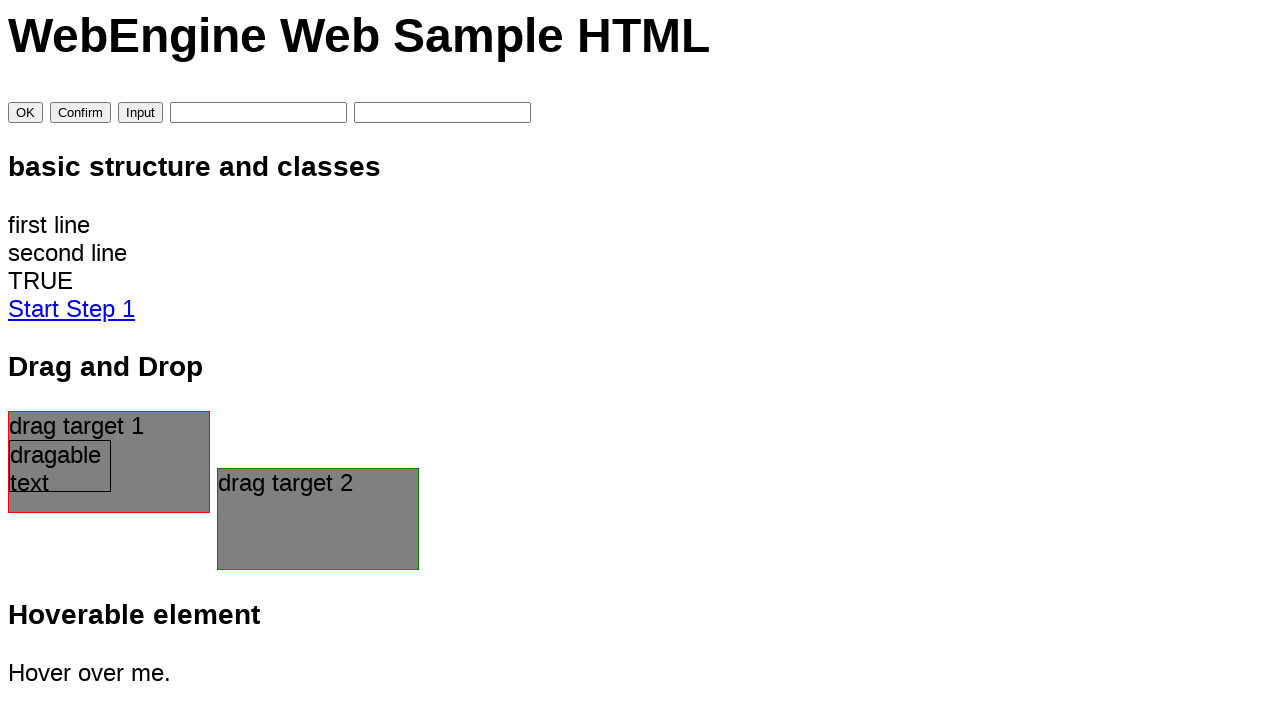

Dragged element to second drop target (divDrop2) at (318, 519)
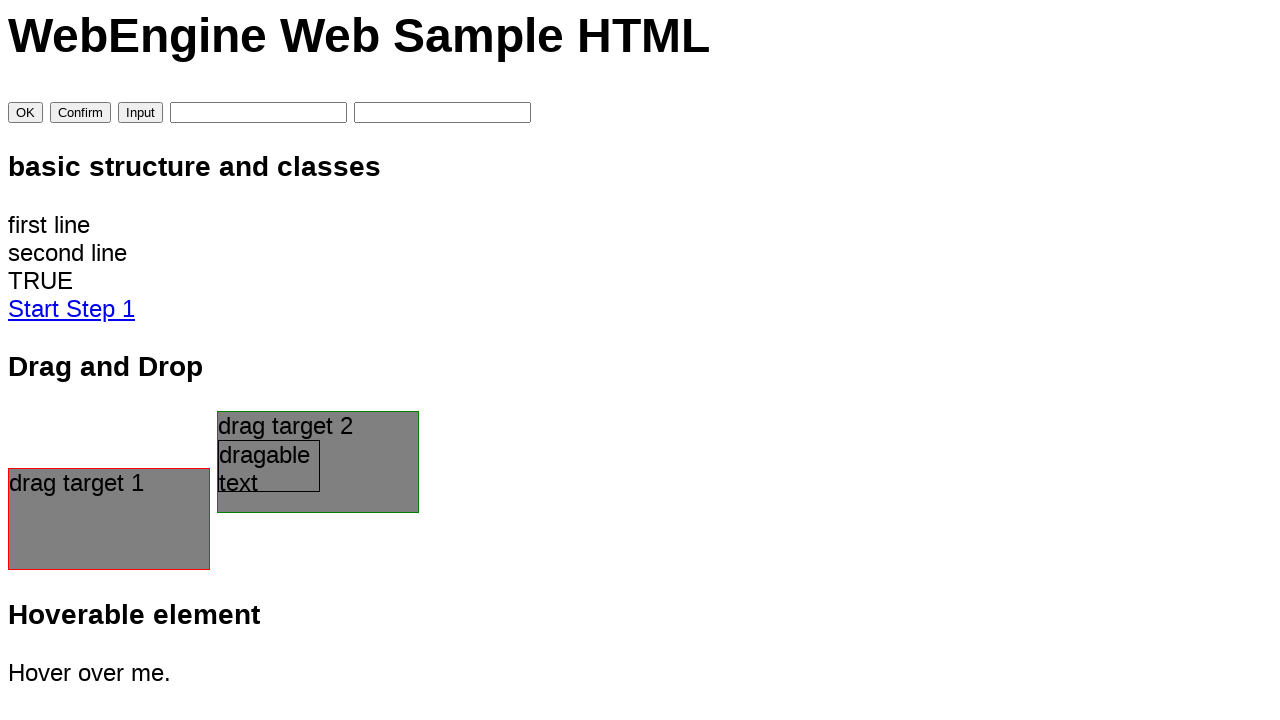

Retrieved text content from second drop target
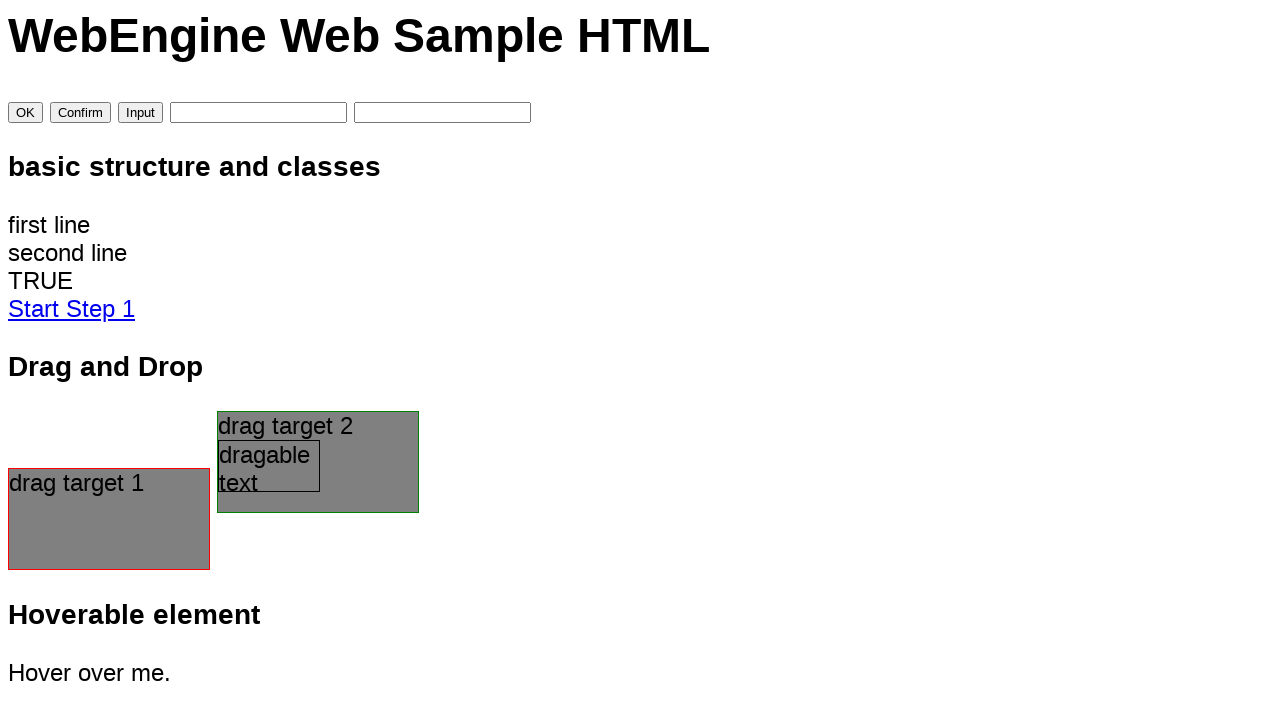

Verified that dragged element text is in second drop target
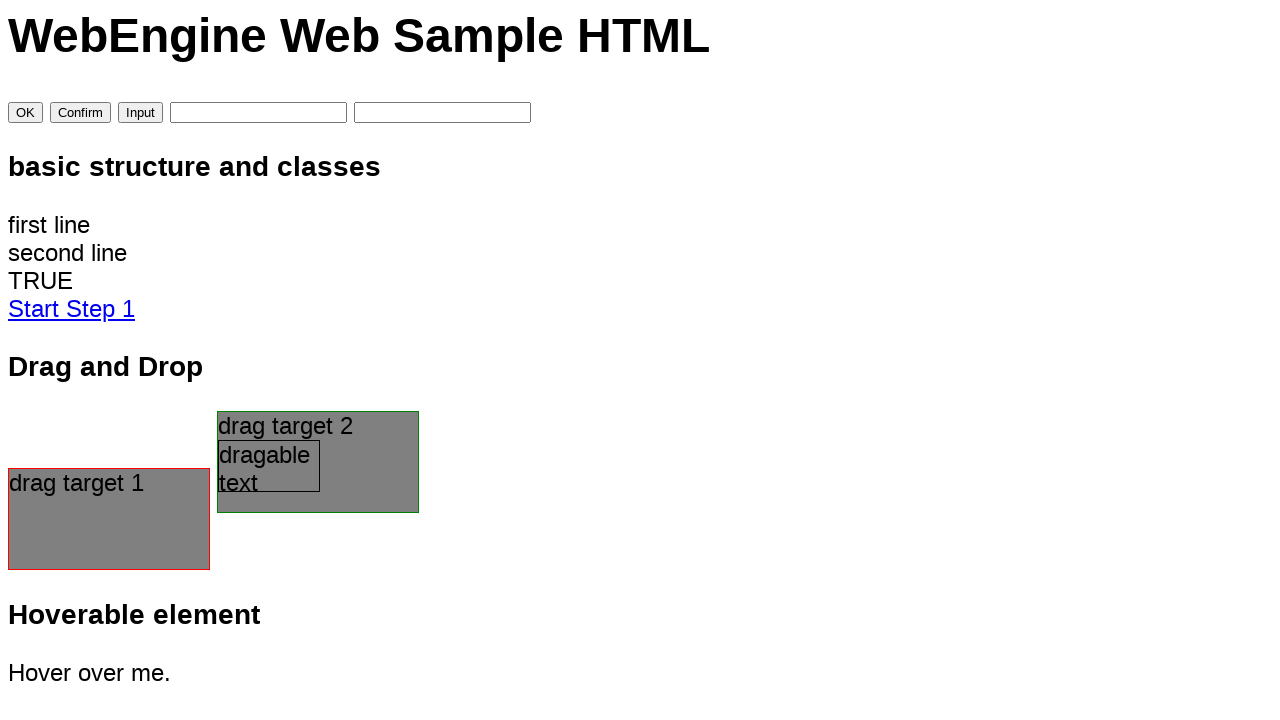

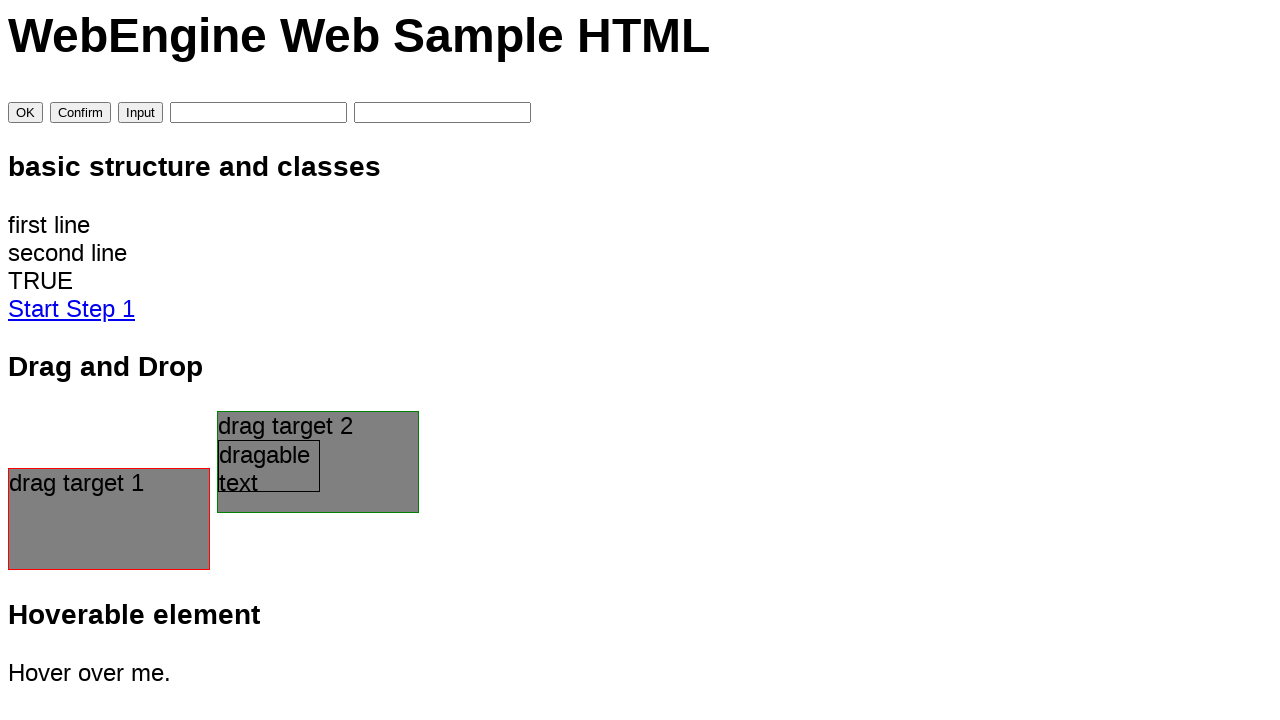